Tests Python.org search functionality by entering "PyCon" in the search field

Starting URL: https://www.python.org/

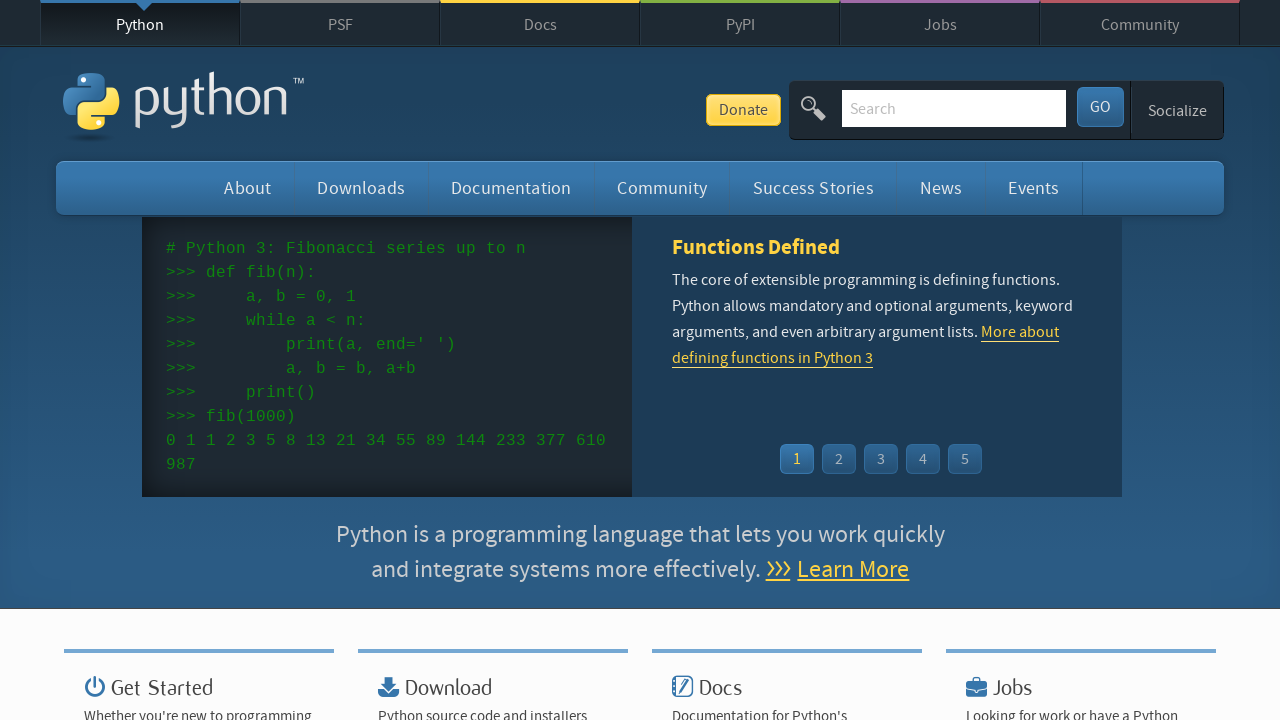

Search box loaded on python.org
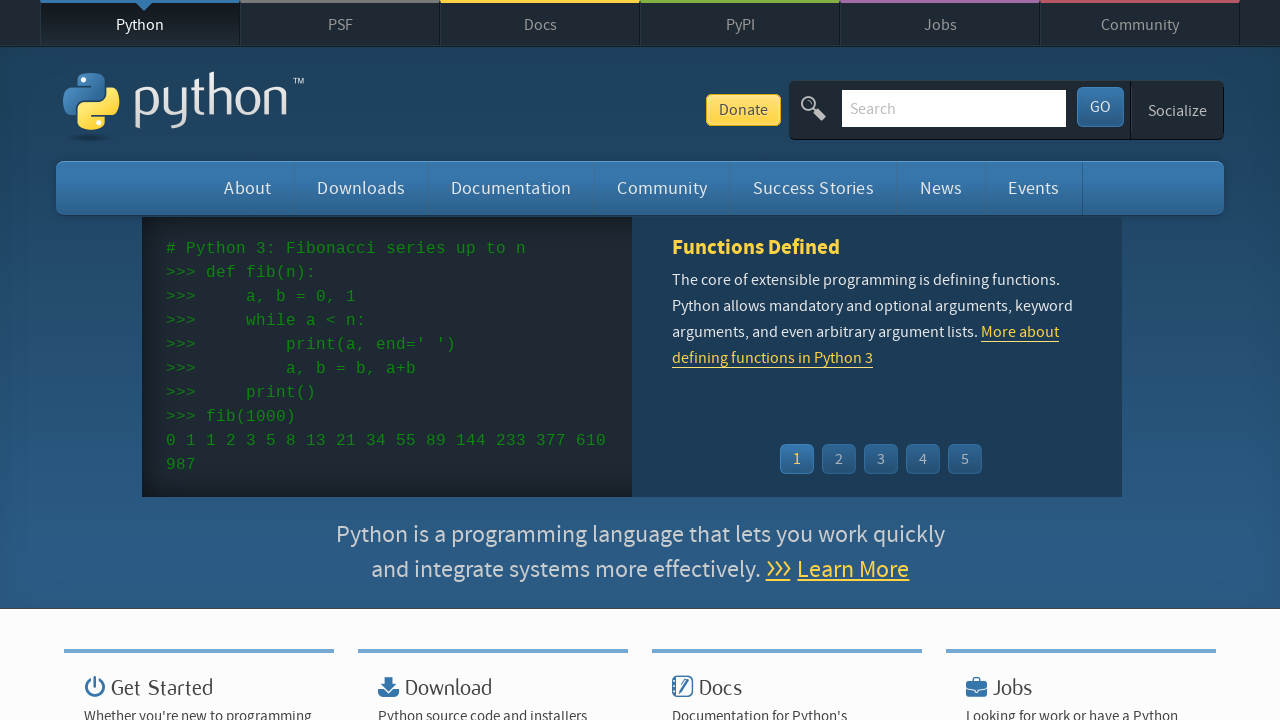

Filled search field with 'PyCon' on input[name='q']
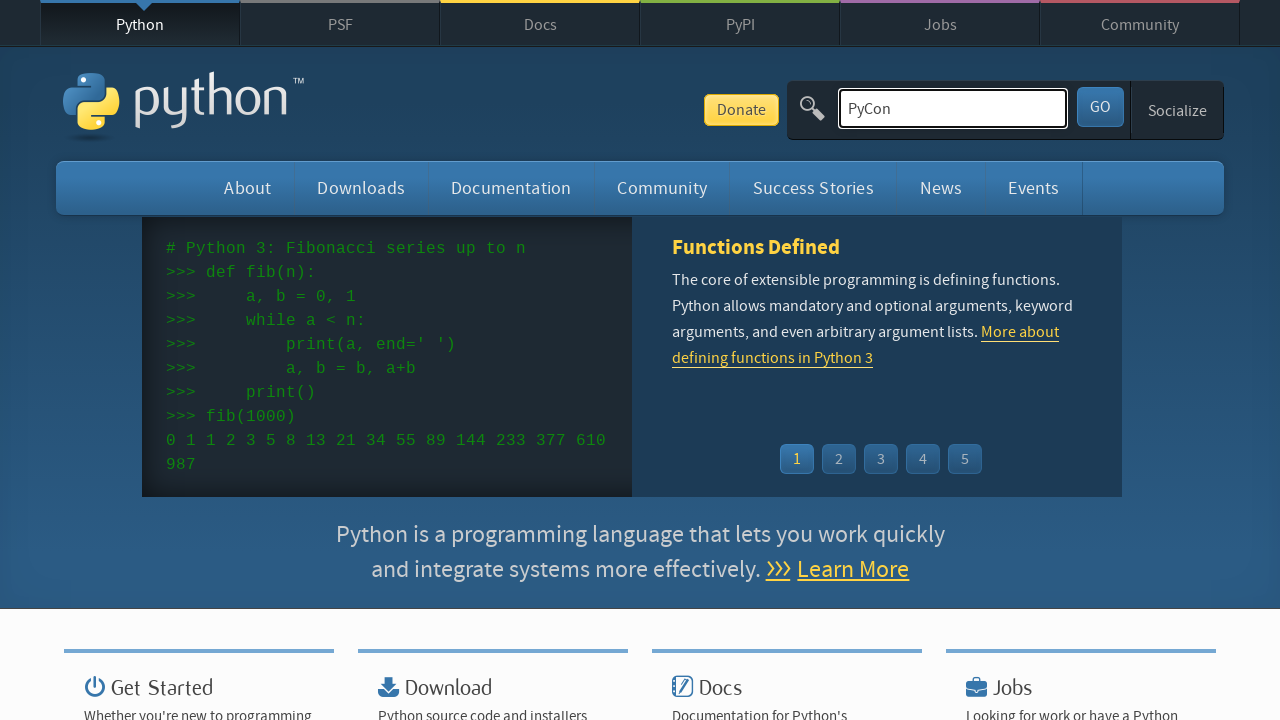

Clicked search field to trigger suggestions at (922, 108) on input[name='q']
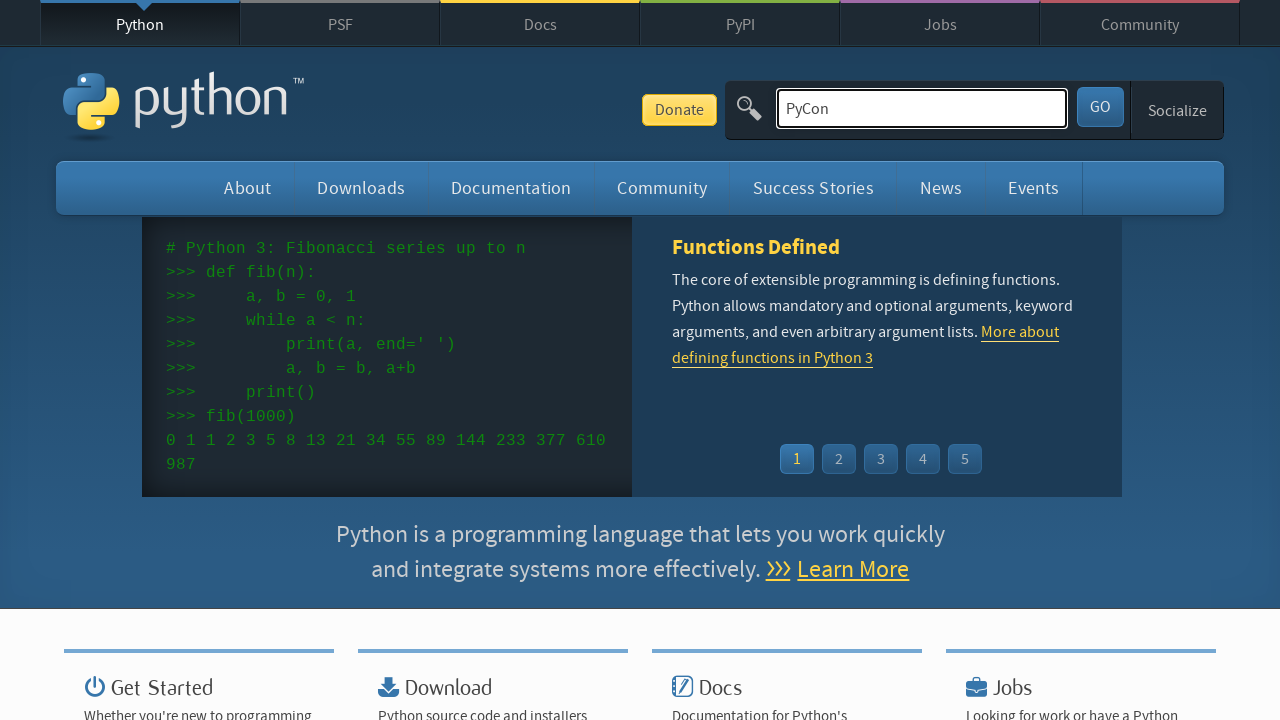

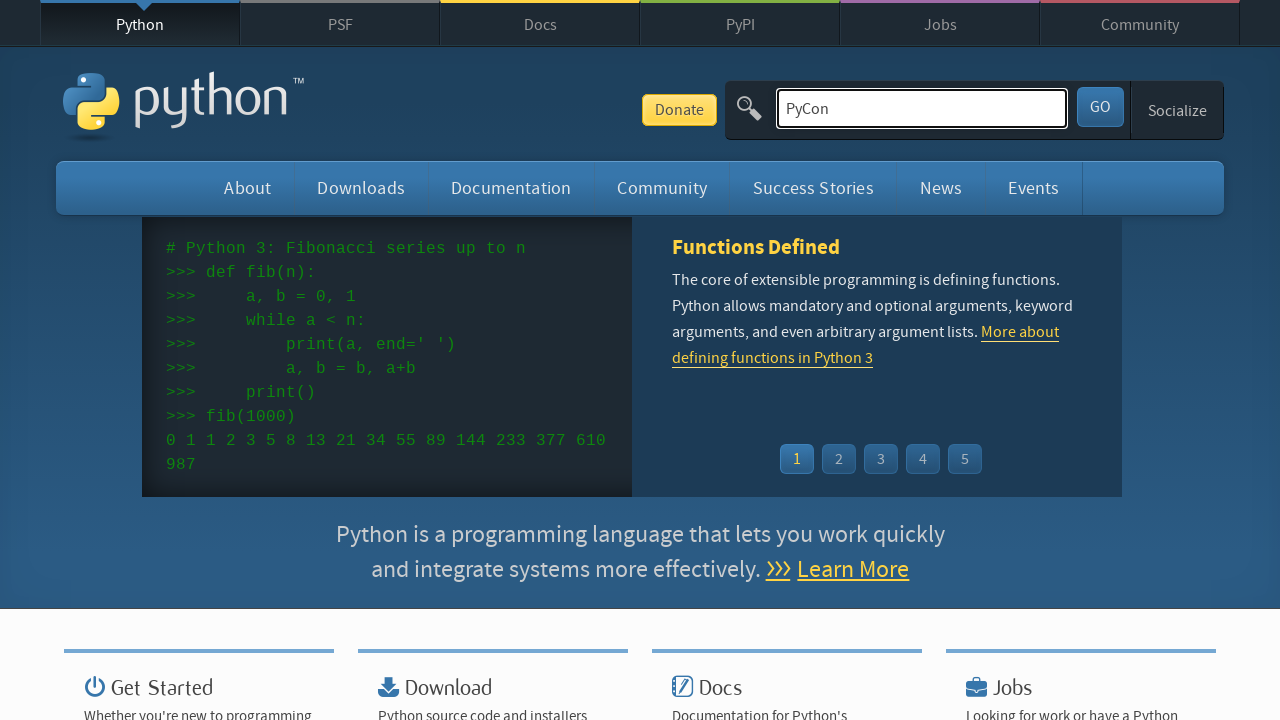